Tests dynamic properties page by waiting for elements to become clickable and visible after a delay

Starting URL: https://demoqa.com/dynamic-properties

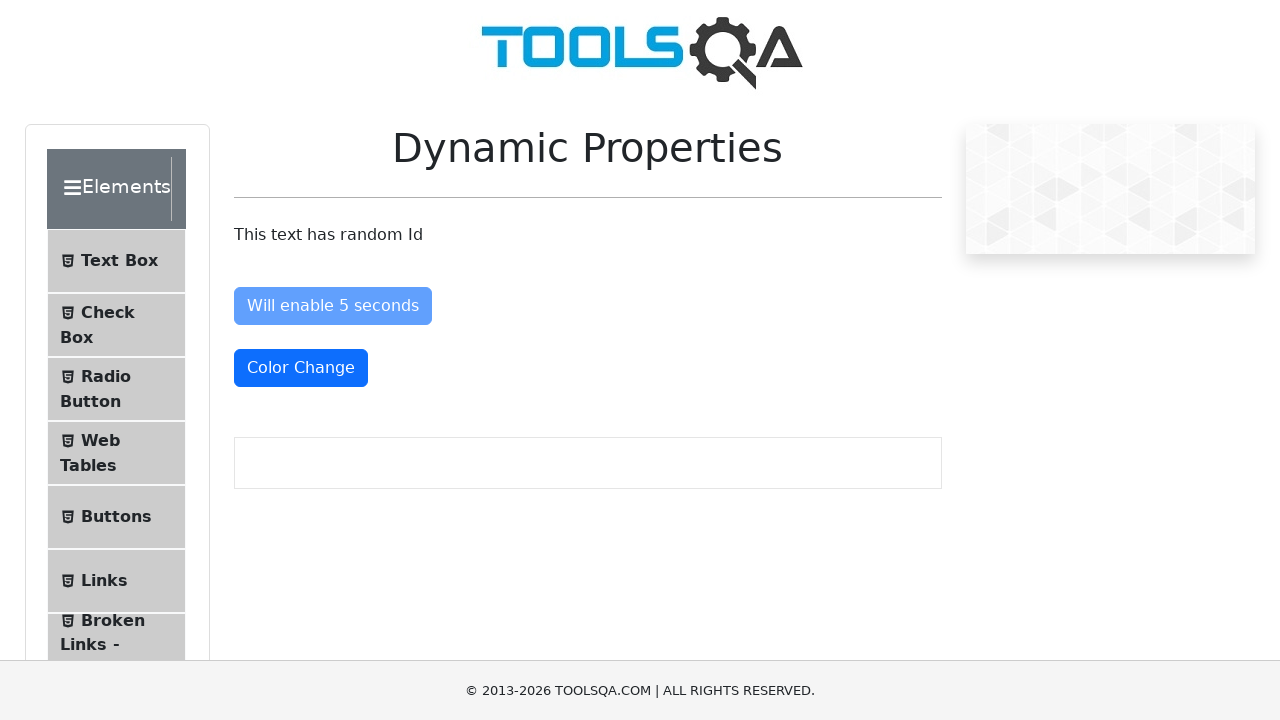

Located heading element h1.text-center
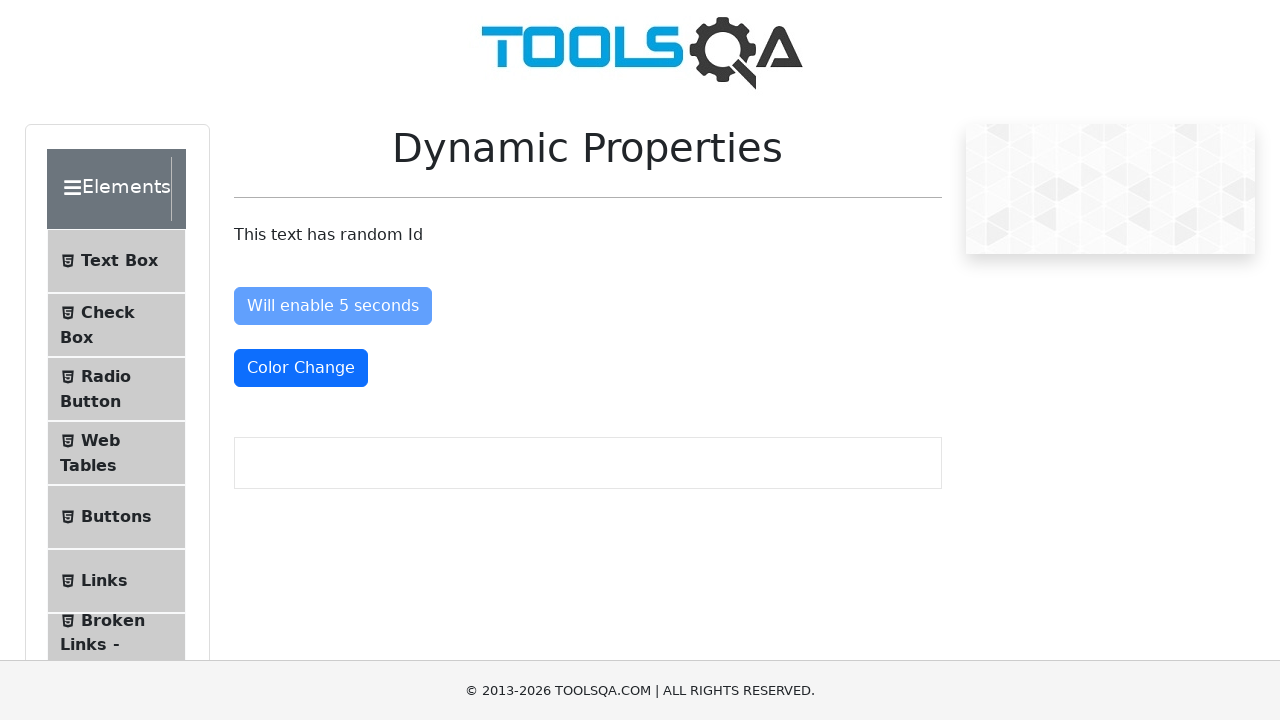

Scrolled heading into view
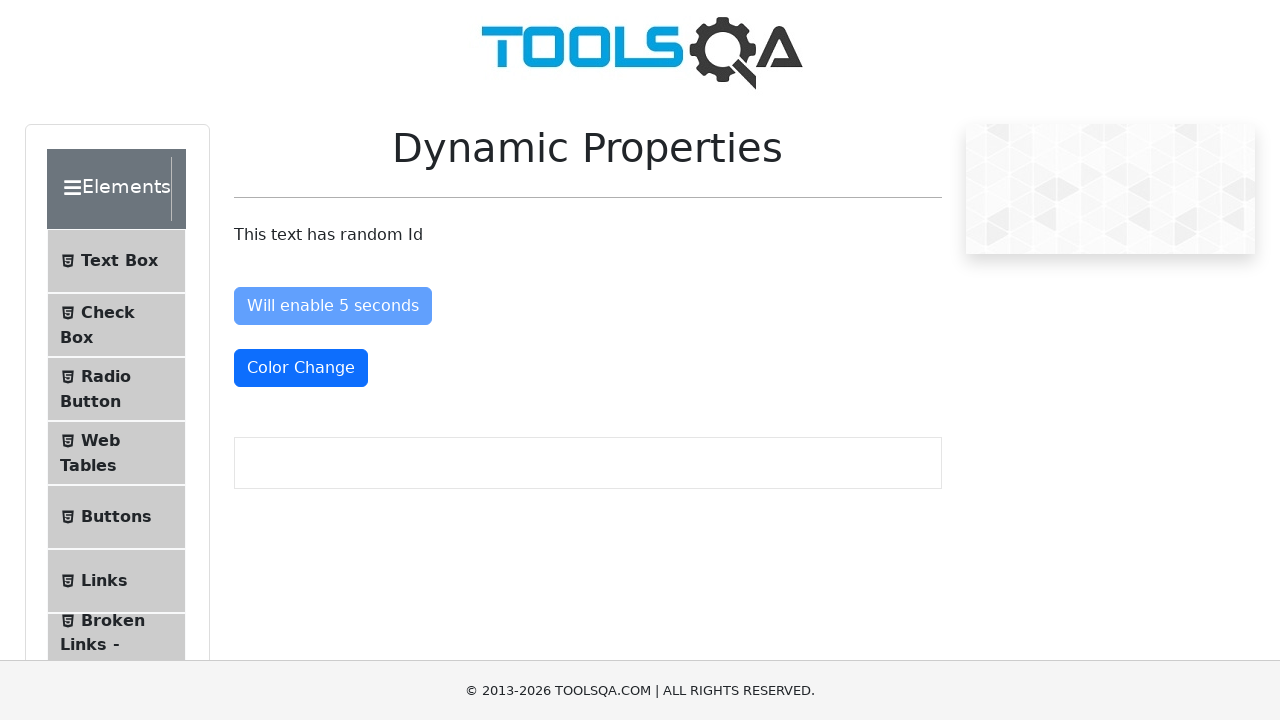

Enable button became visible after waiting 5 seconds
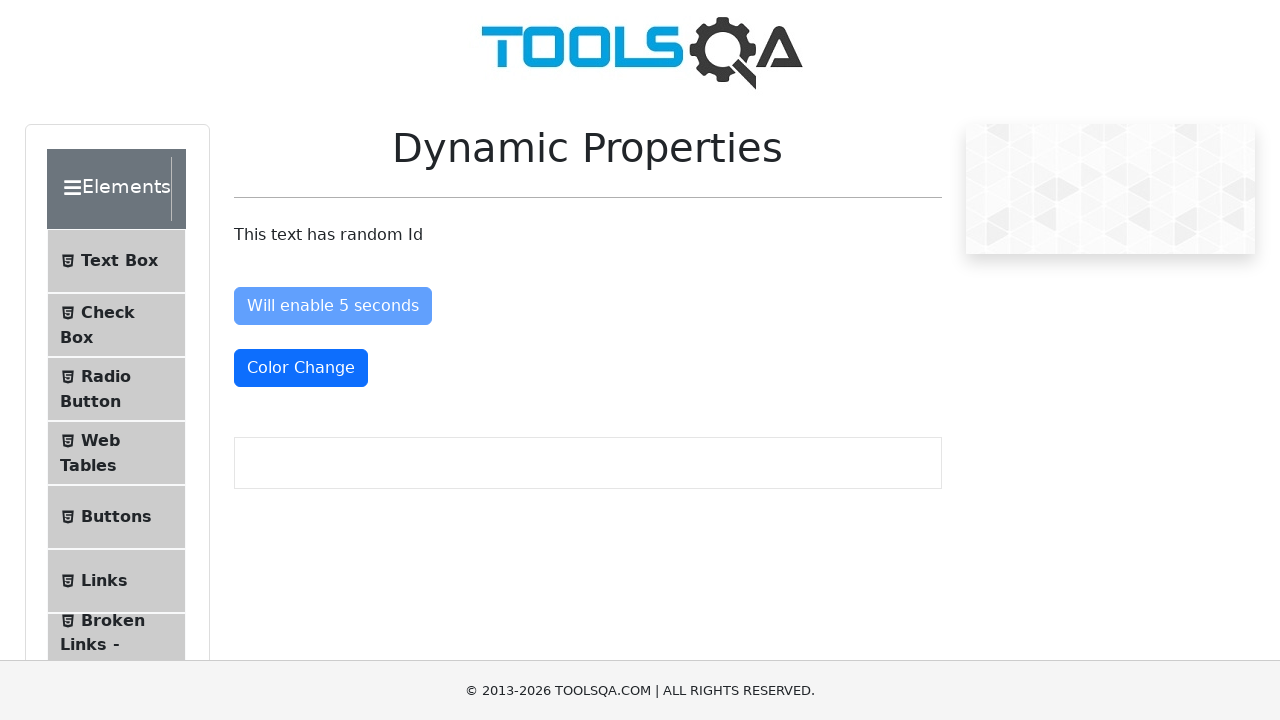

Visible after button became visible after waiting
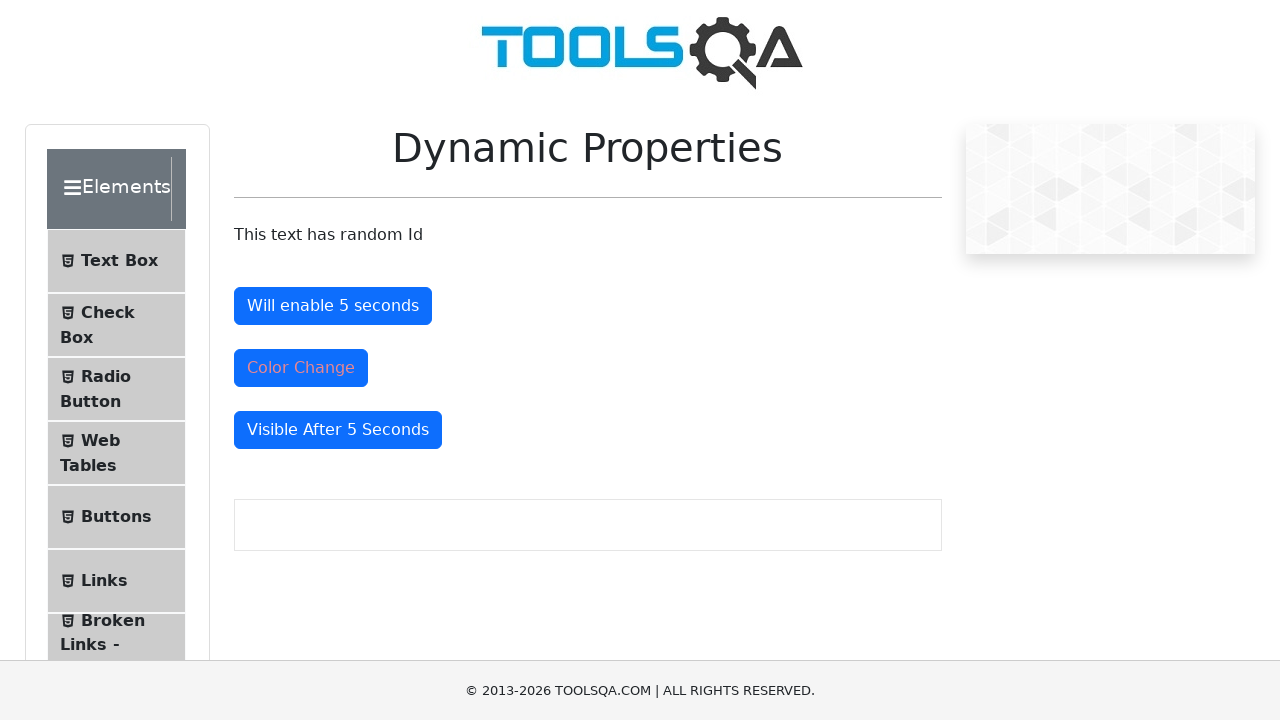

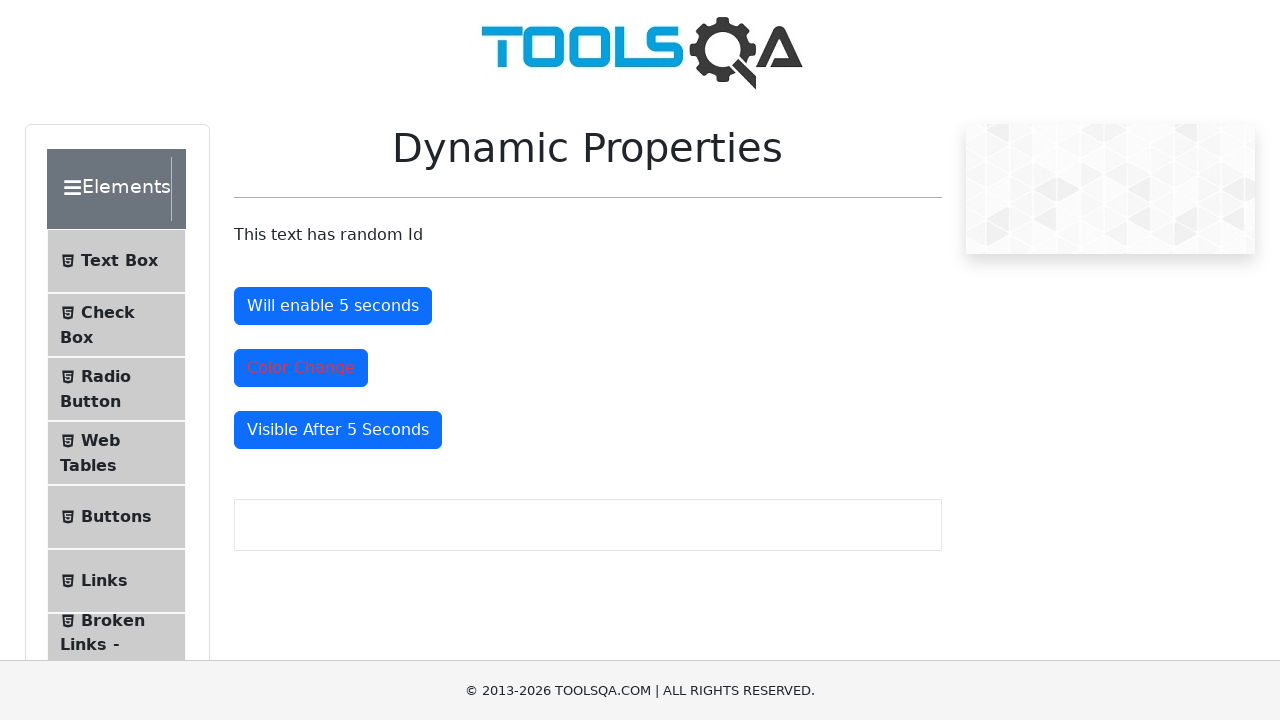